Tests iframe handling by switching to a single frame using its ID and entering text into an input field within that frame

Starting URL: https://demo.automationtesting.in/Frames.html

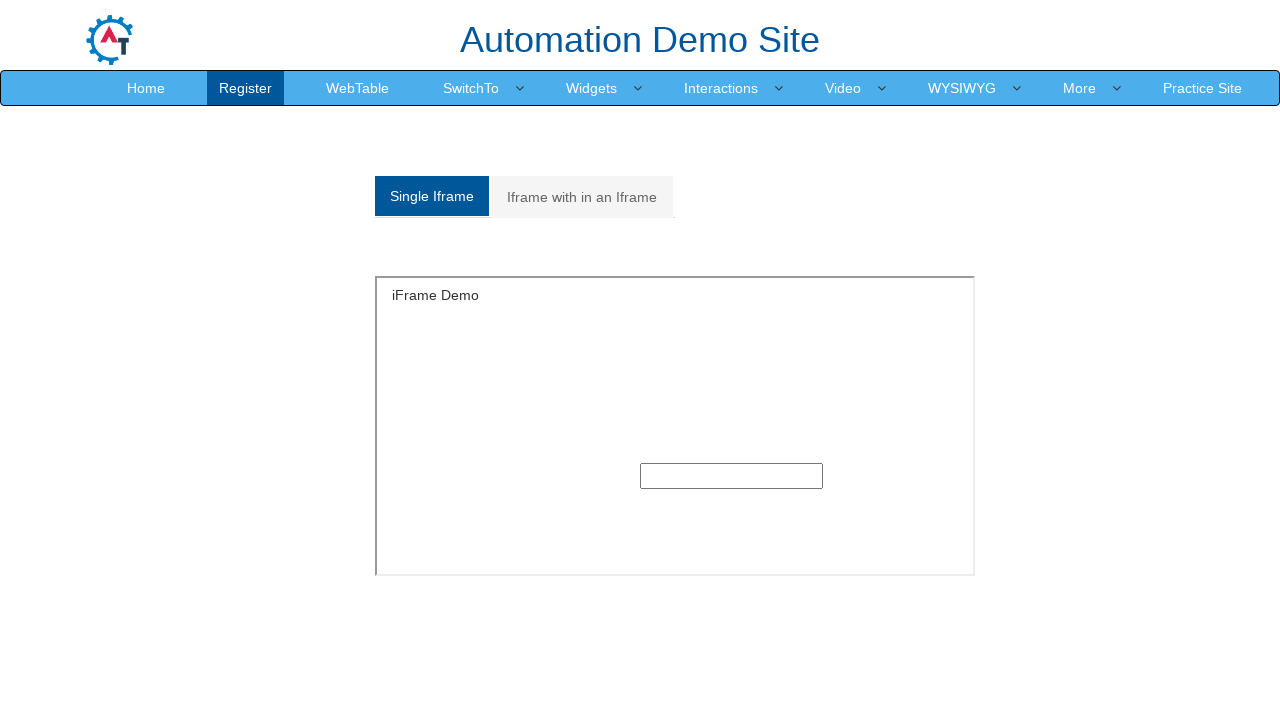

Navigated to Frames demo page
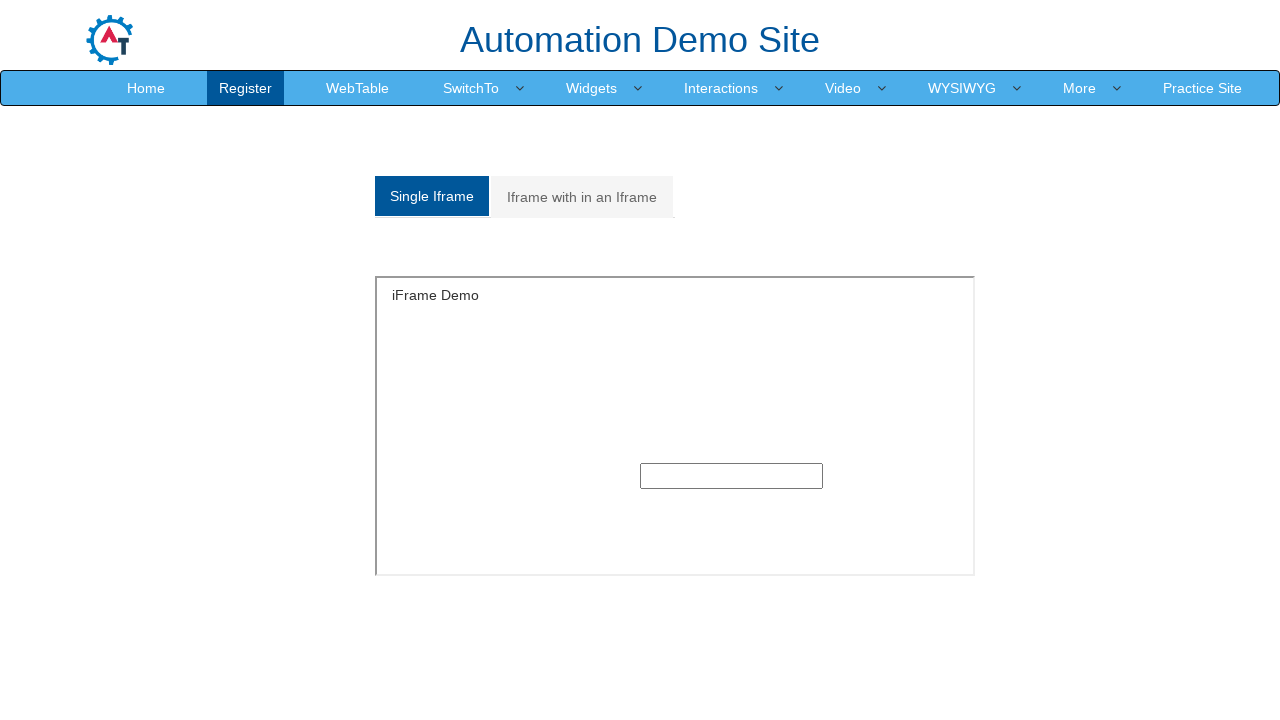

Located iframe with name 'SingleFrame'
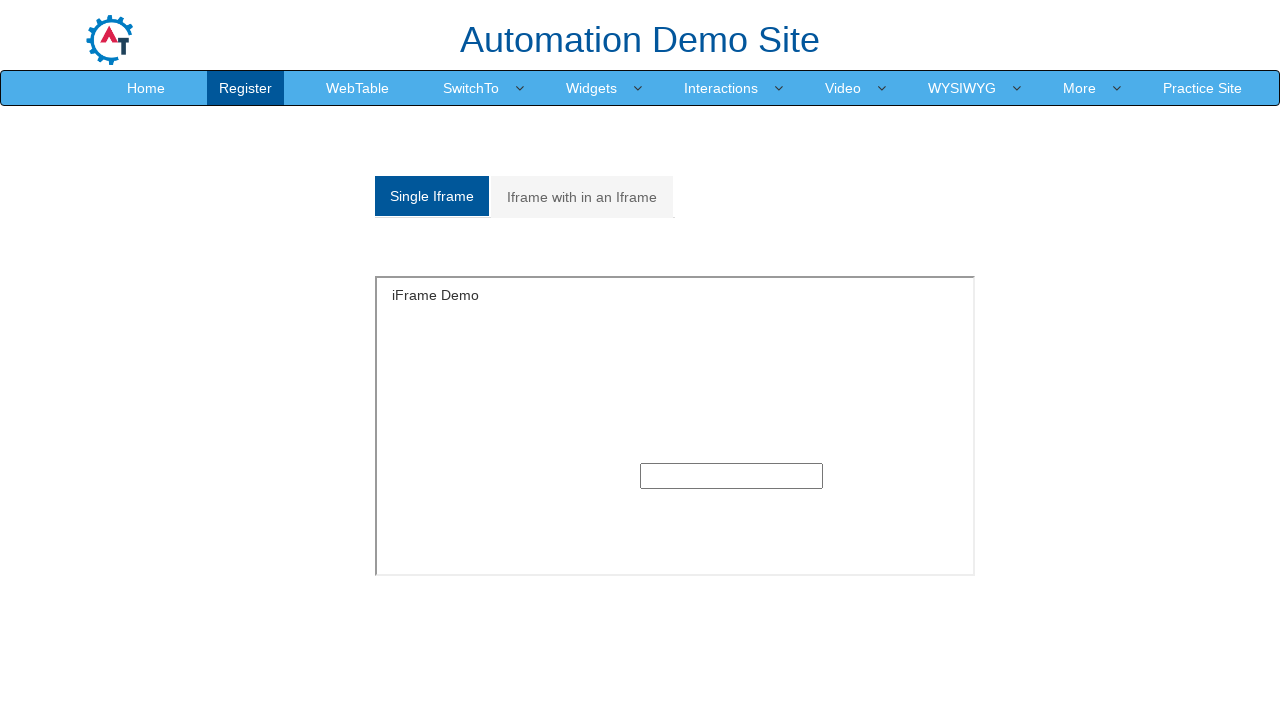

Entered text 'Hello from Playwright' into input field within iframe on iframe[name='SingleFrame'] >> internal:control=enter-frame >> input[type='text']
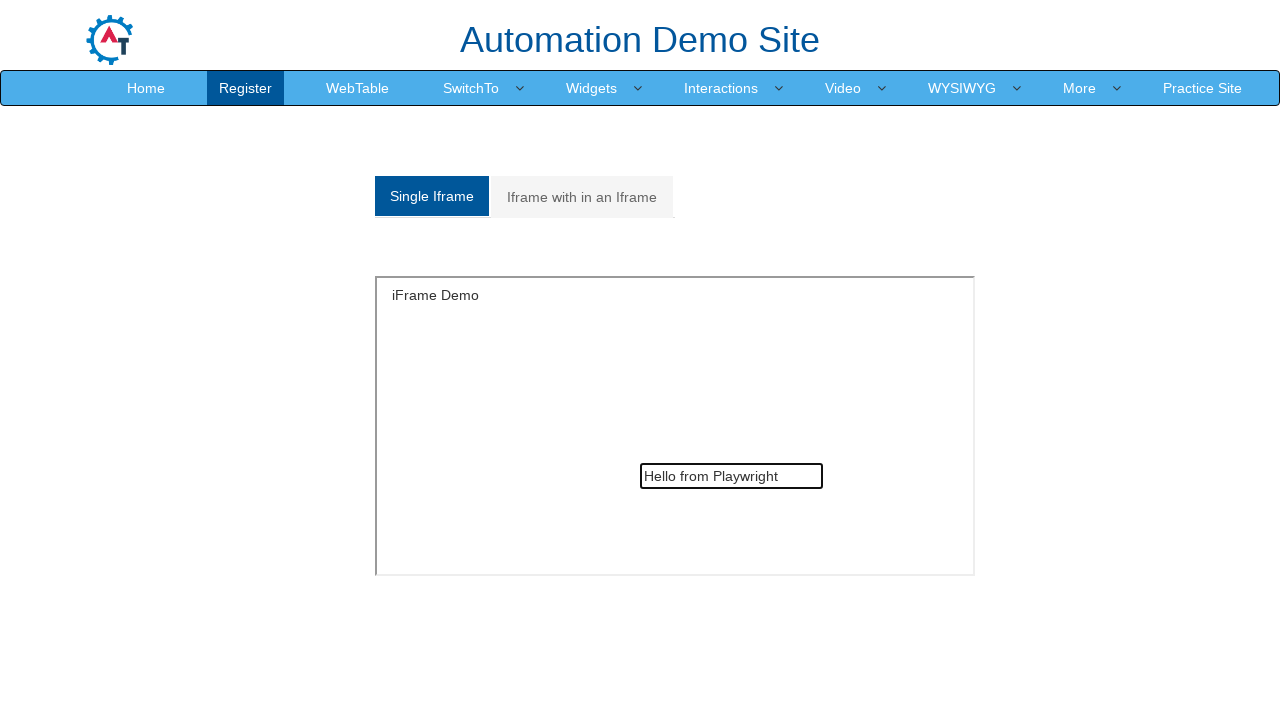

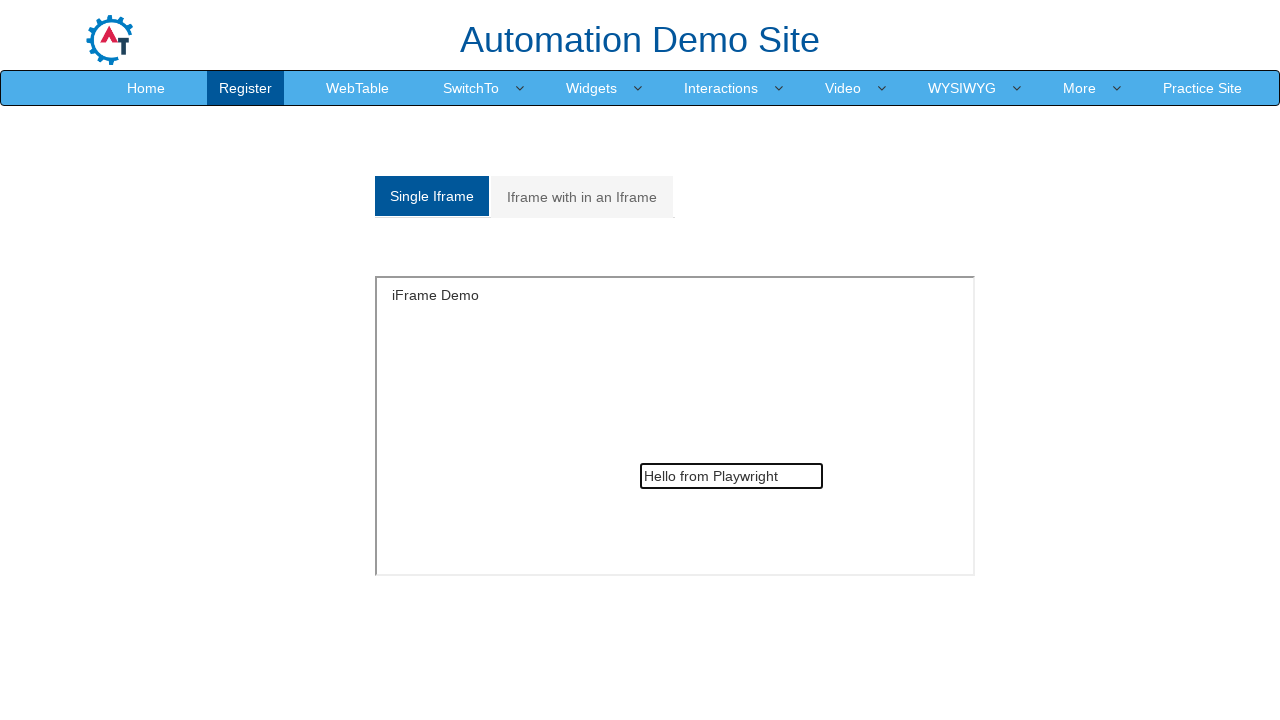